Demonstrates mouse and keyboard interactions on the jQuery UI droppable demo page by switching to the demo iframe and performing actions on elements

Starting URL: https://jqueryui.com/droppable/

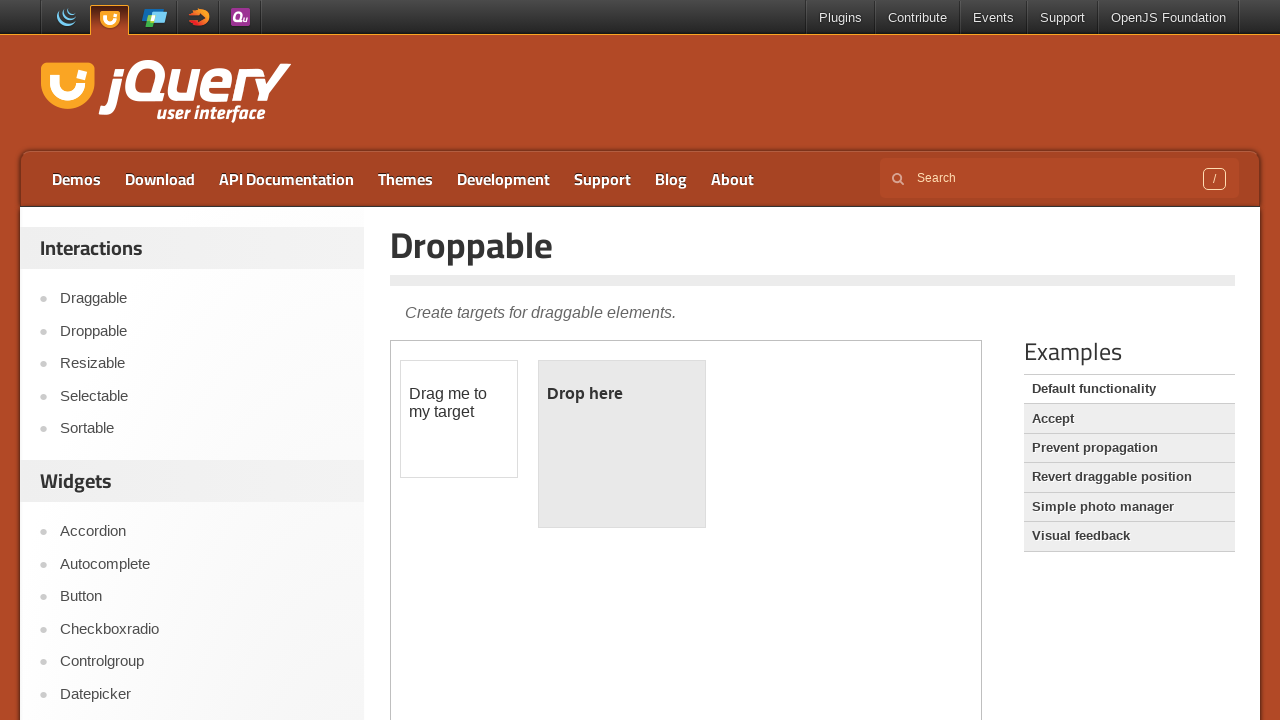

Navigated to jQuery UI droppable demo page
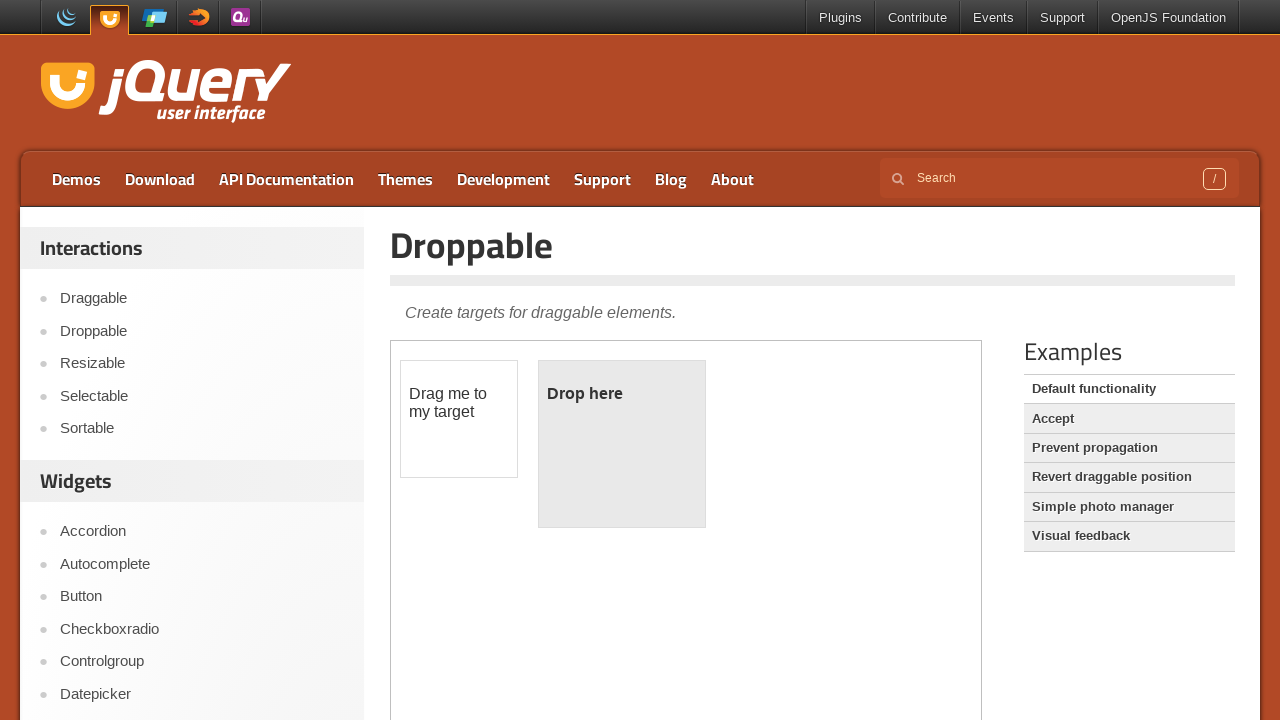

Located demo iframe
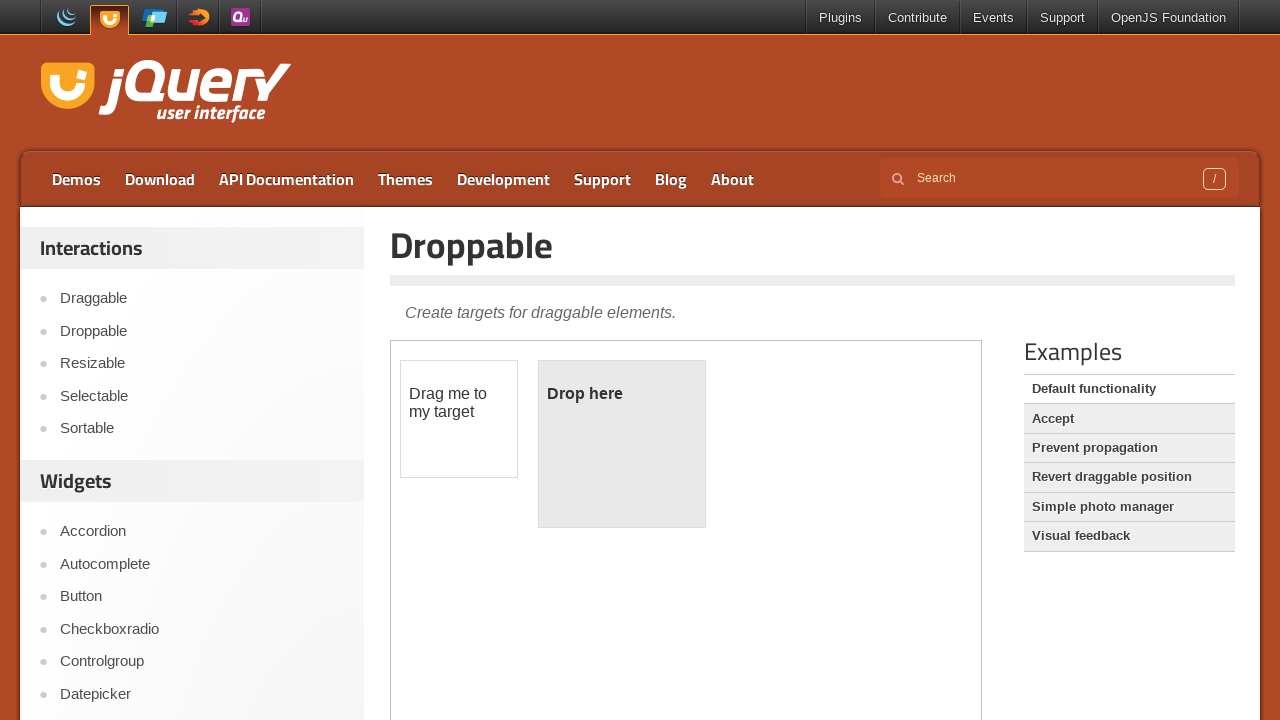

Draggable element is visible and ready
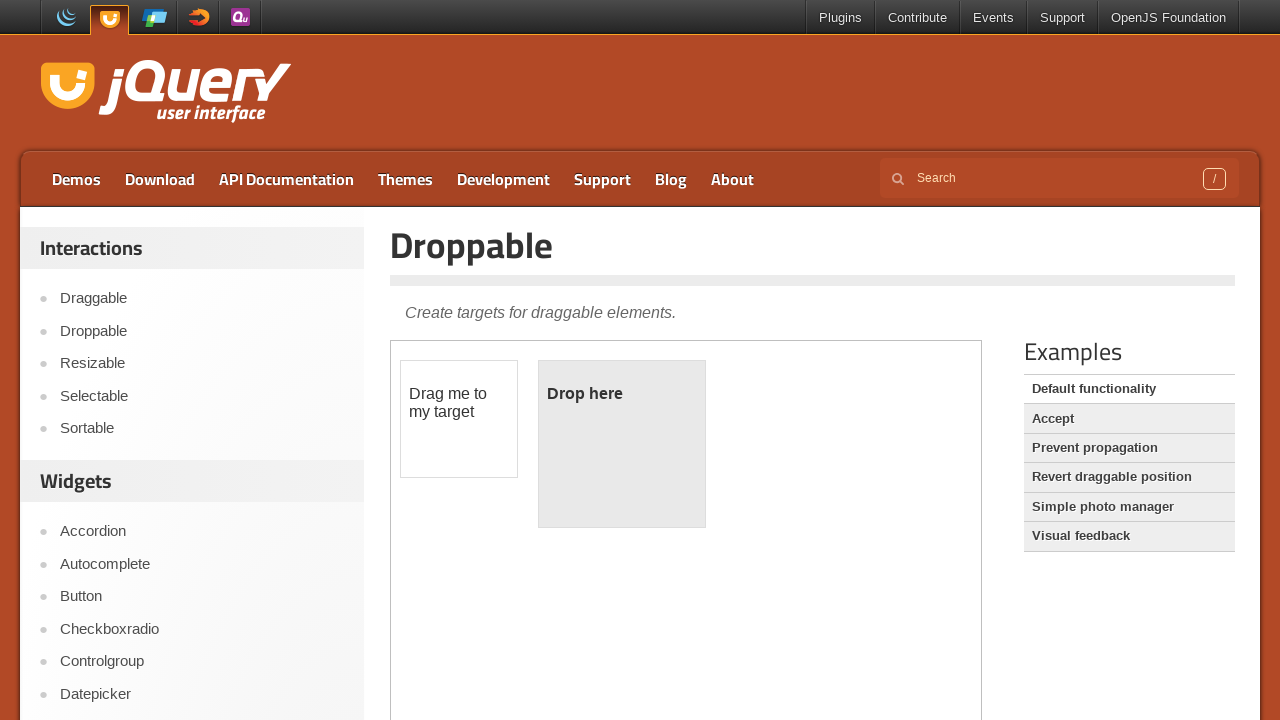

Right-clicked on draggable element at (459, 419) on iframe.demo-frame >> internal:control=enter-frame >> #draggable
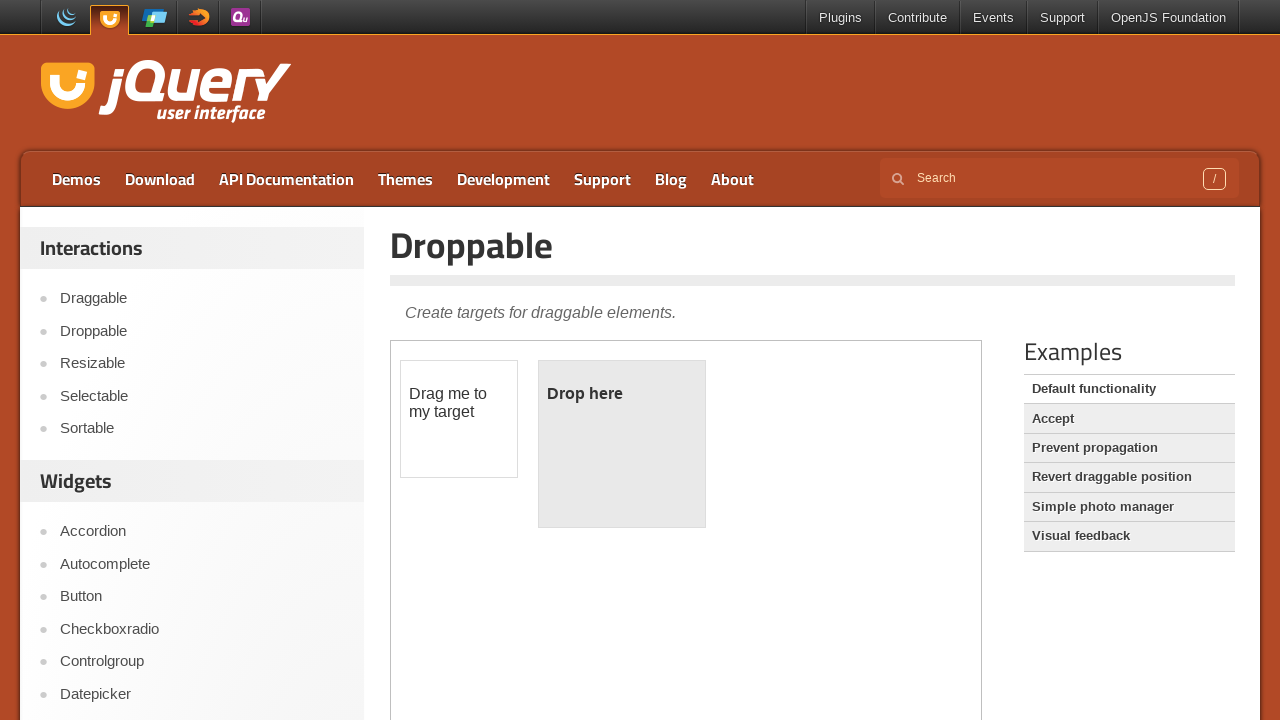

Double-clicked on draggable element at (459, 419) on iframe.demo-frame >> internal:control=enter-frame >> #draggable
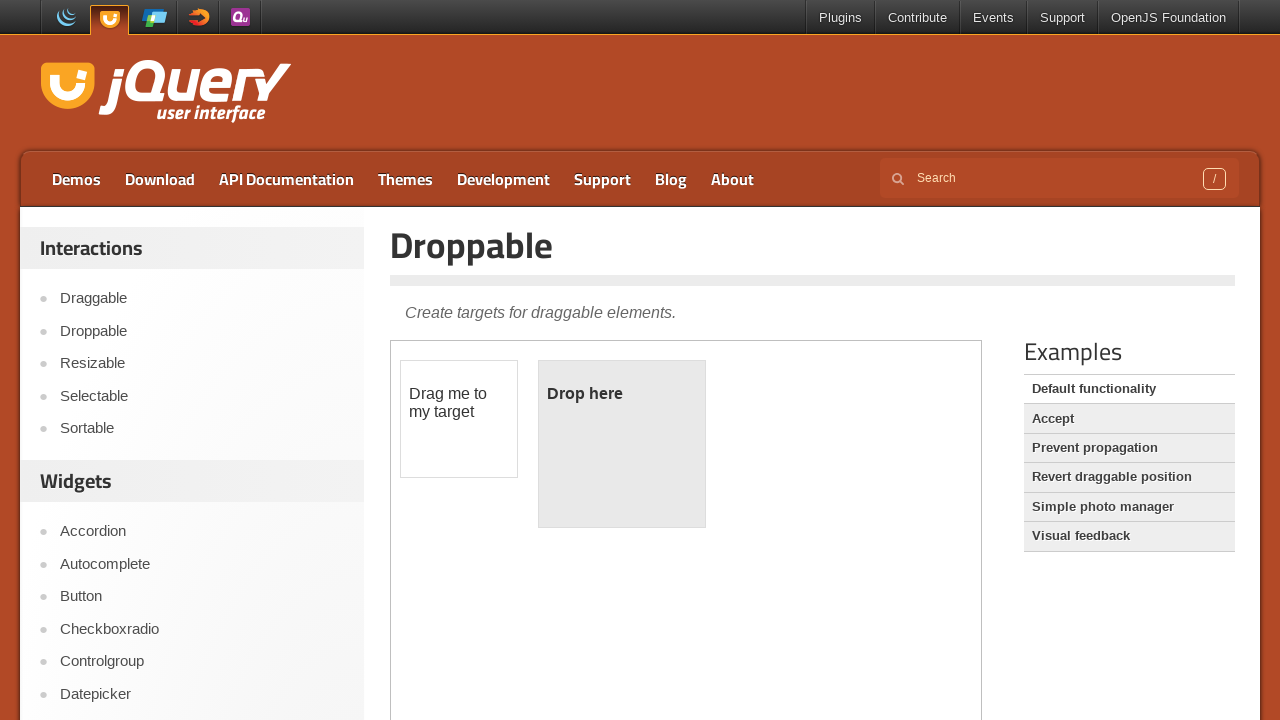

Dragged draggable element to droppable target at (622, 444)
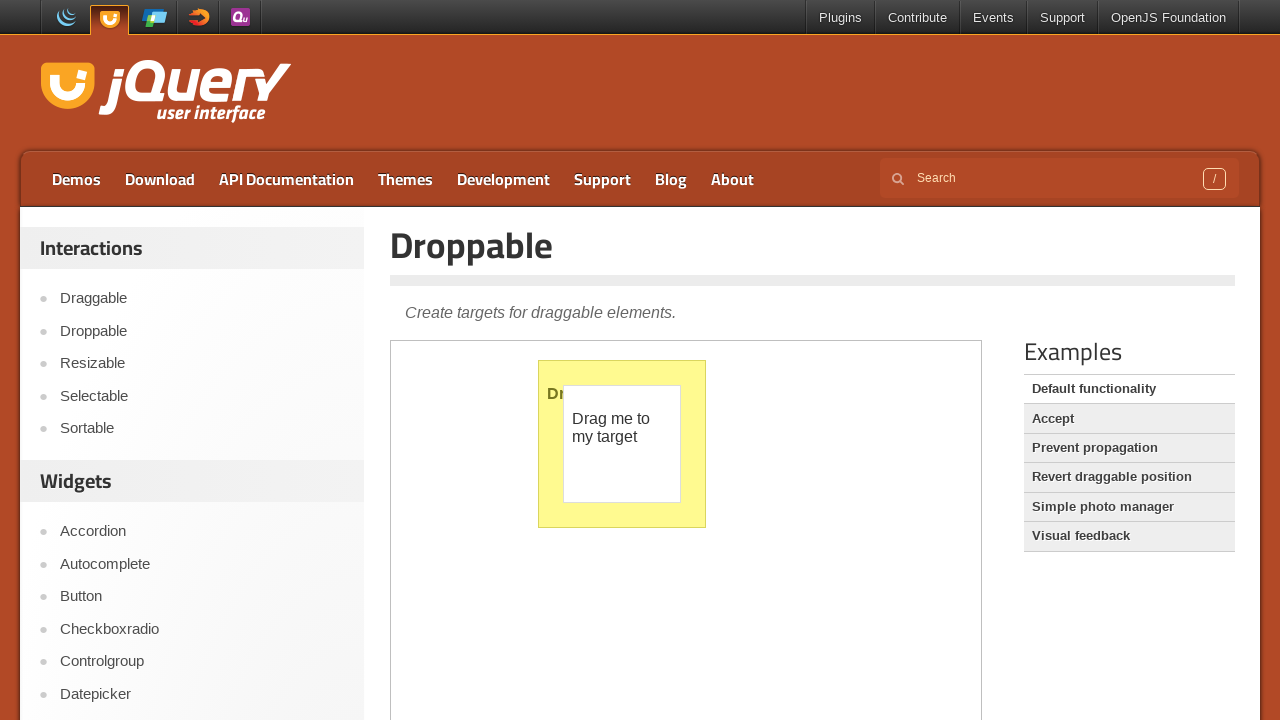

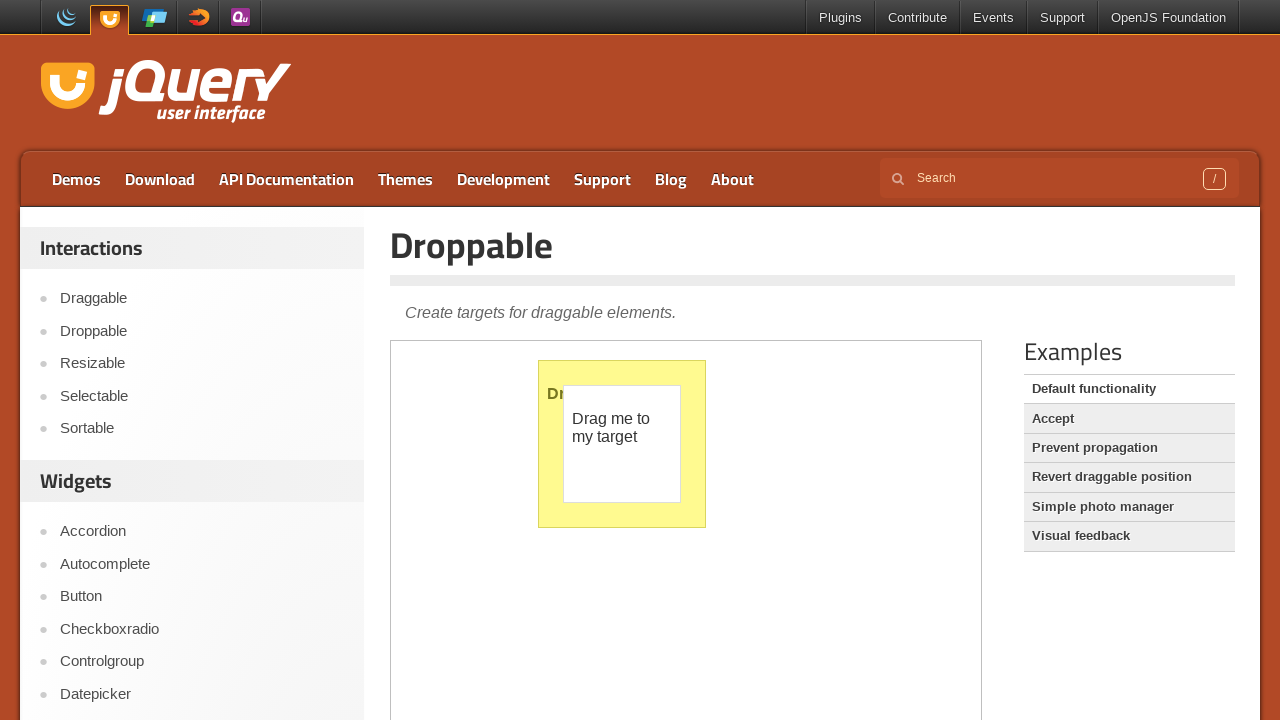